Tests the Radio Button functionality on demoqa.com by navigating to Elements, clicking the Radio Button option, and selecting the Yes option.

Starting URL: https://demoqa.com/

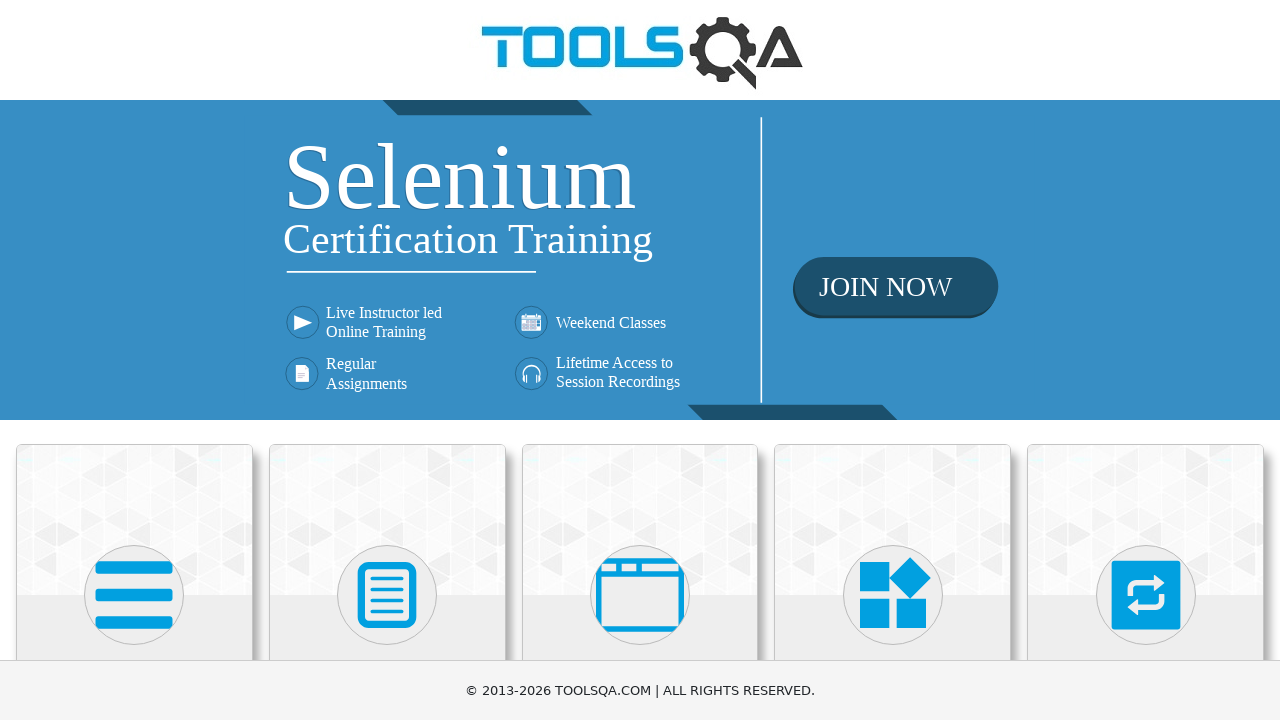

Scrolled down 350px to view elements
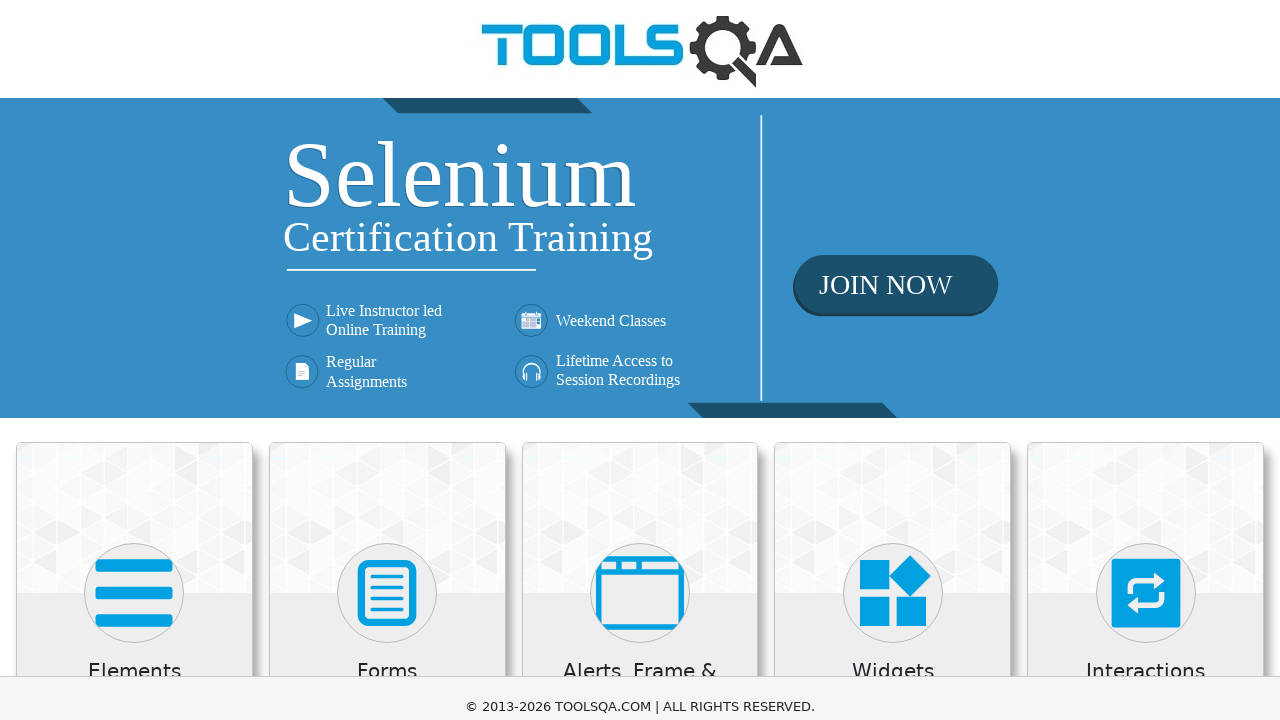

Clicked on Elements card at (134, 227) on xpath=//div[@class='category-cards']//div[1]//div[1]
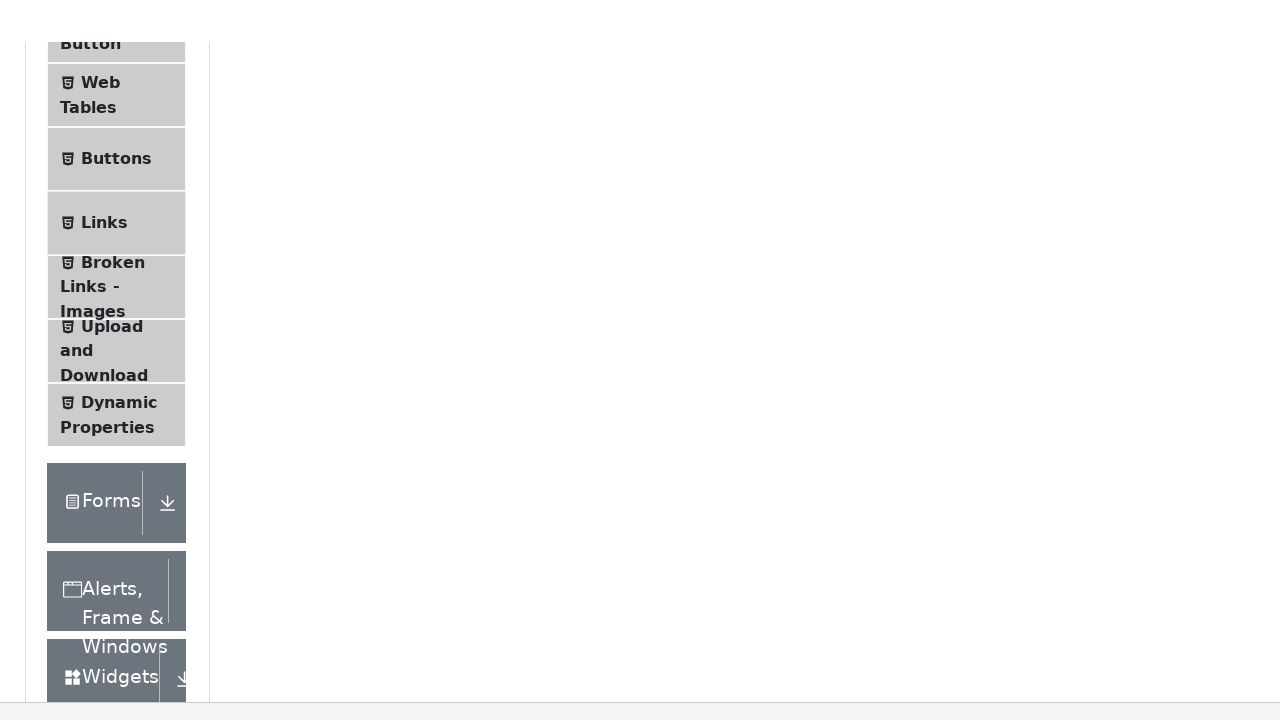

Clicked on Radio Button option in sidebar at (106, 348) on xpath=//span[normalize-space()='Radio Button']
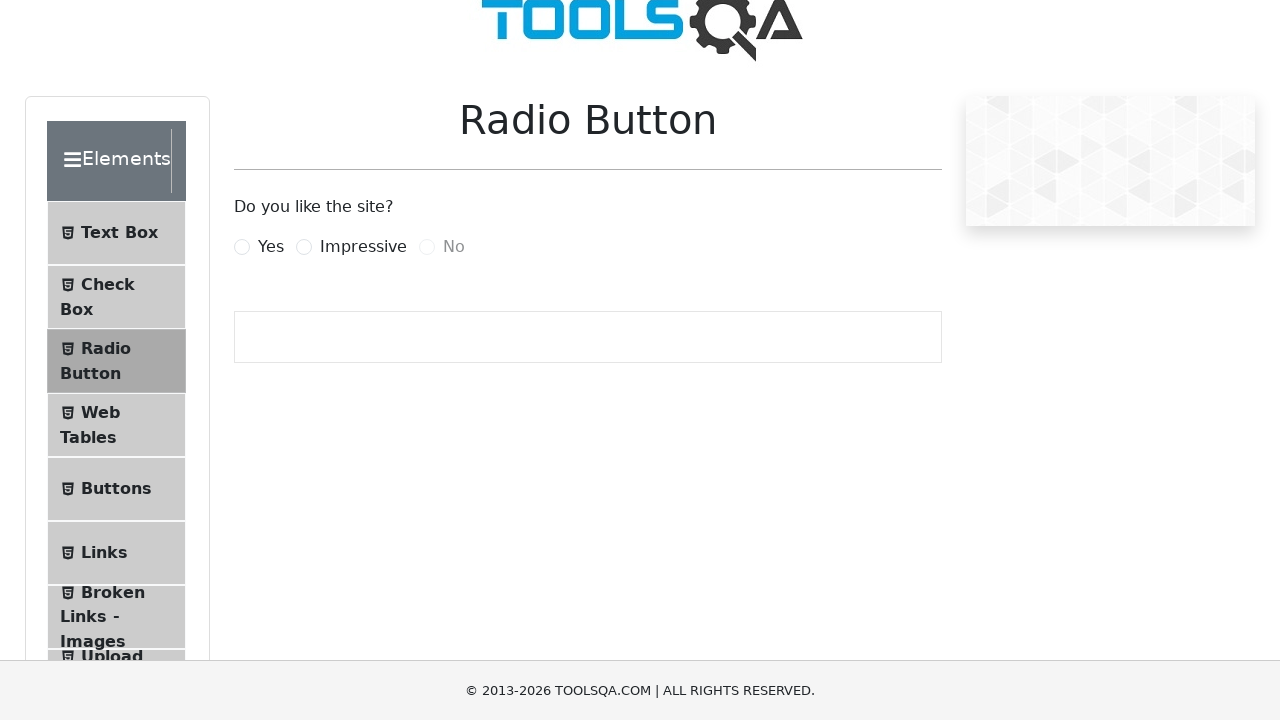

Selected the Yes radio button option at (271, 247) on xpath=//label[normalize-space()='Yes']
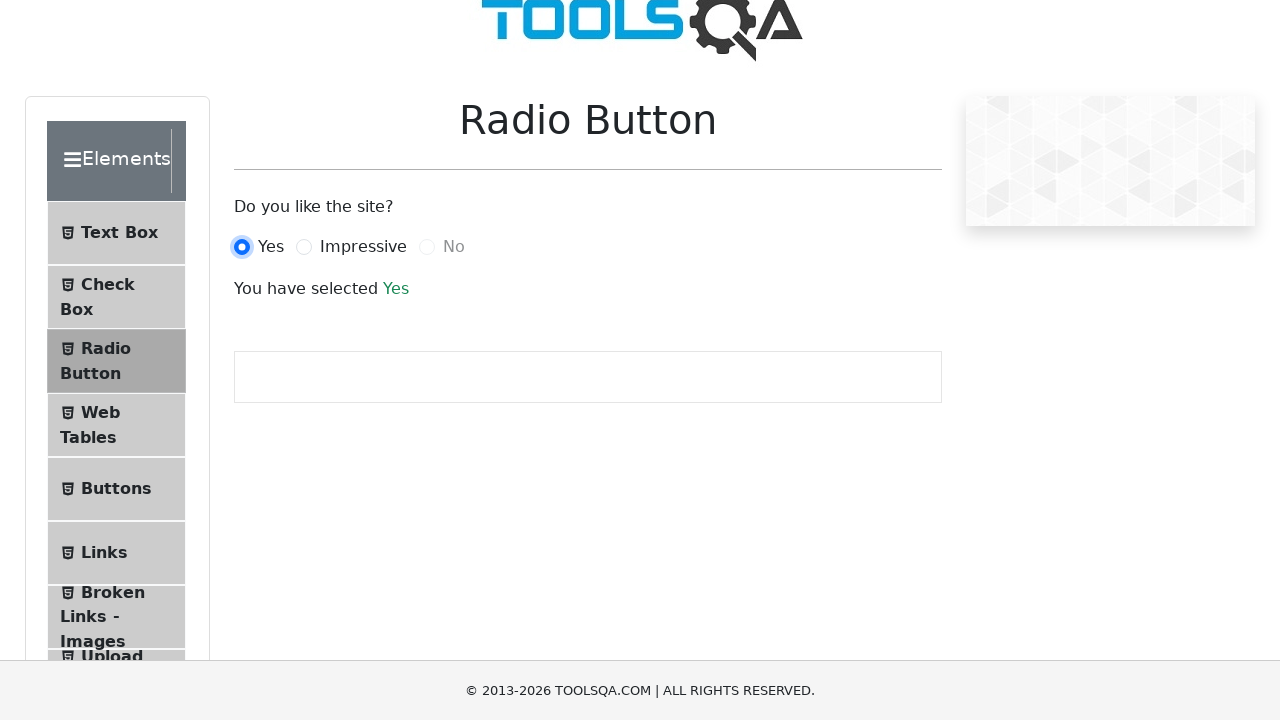

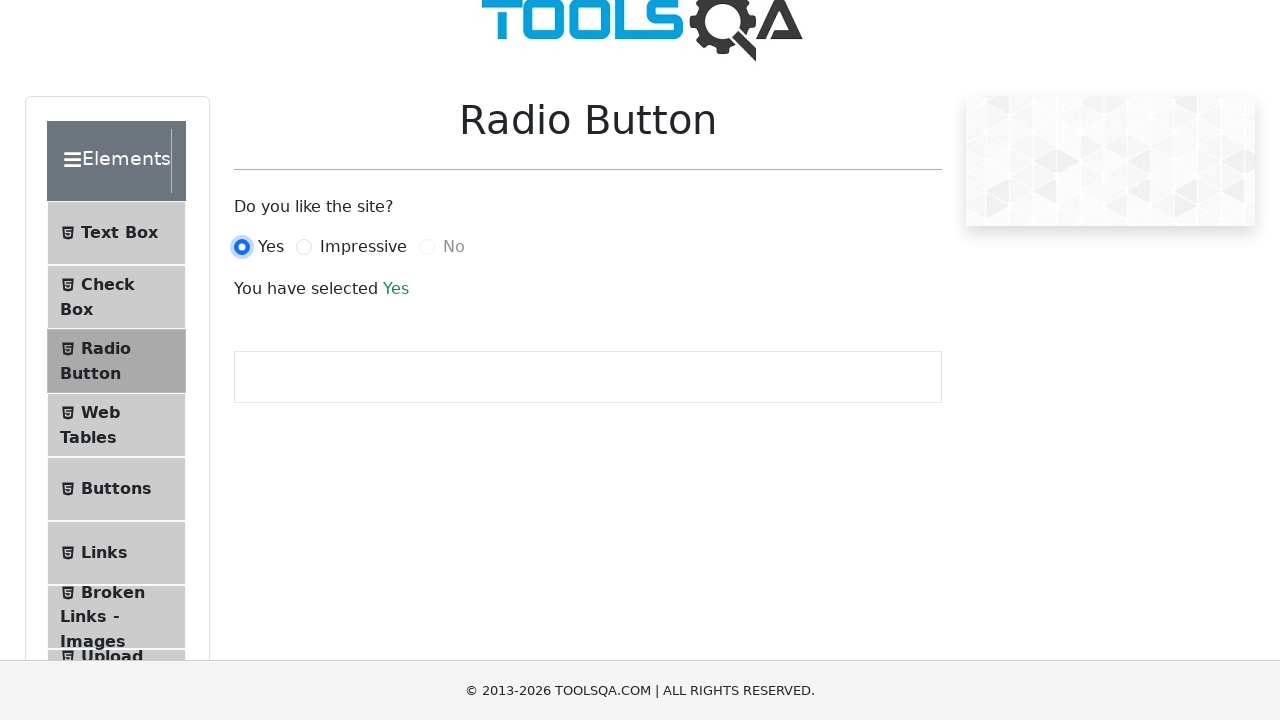